Tests unmarking items as complete by unchecking the toggle checkbox

Starting URL: https://demo.playwright.dev/todomvc

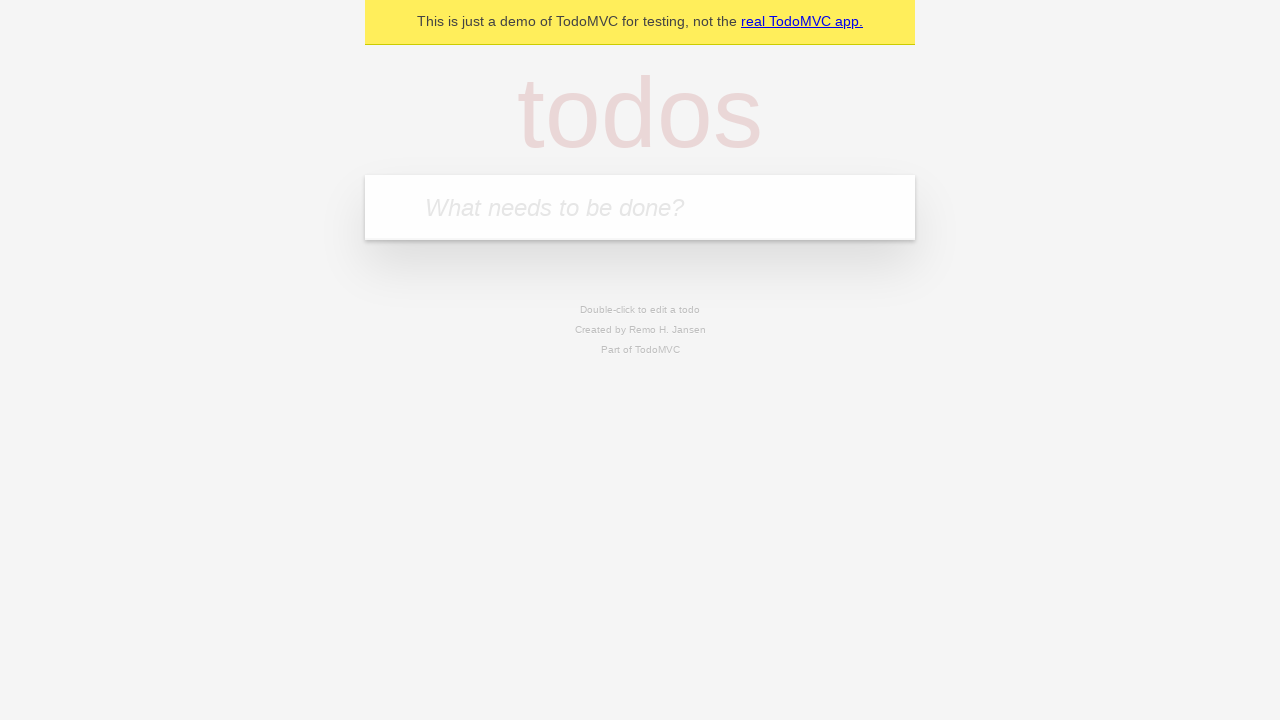

Navigated to TodoMVC demo page
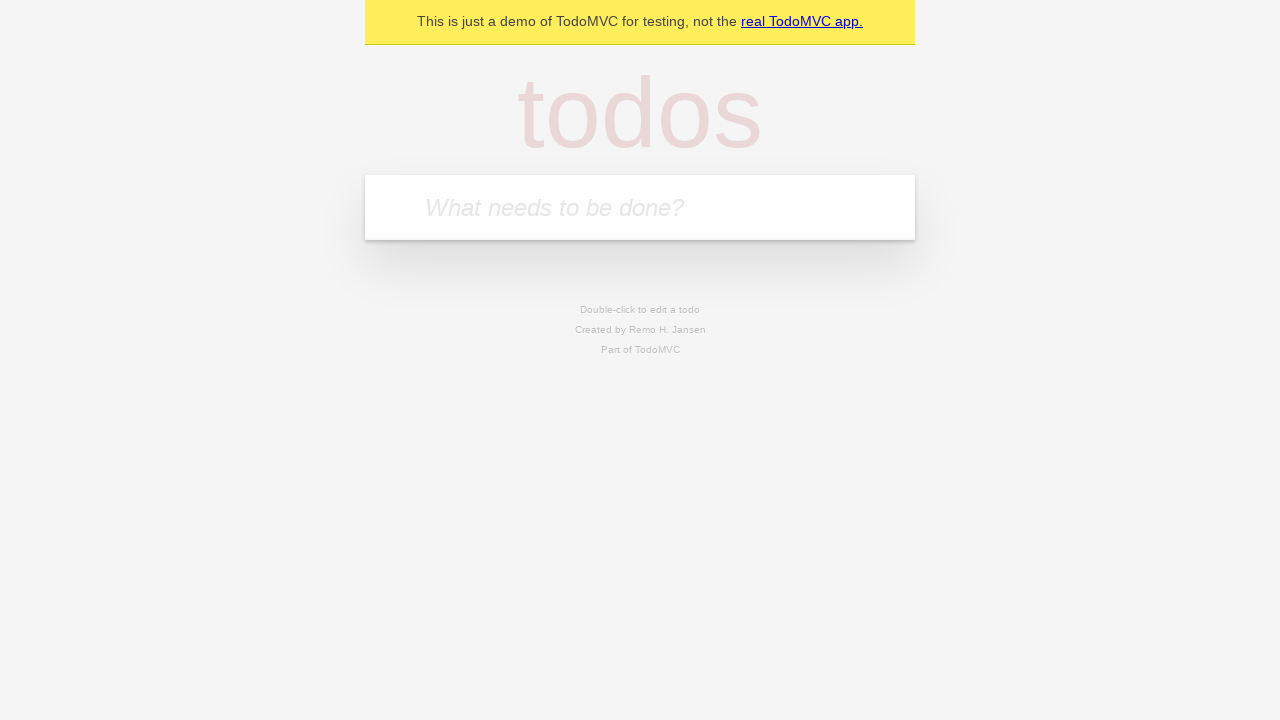

Located the new todo input field
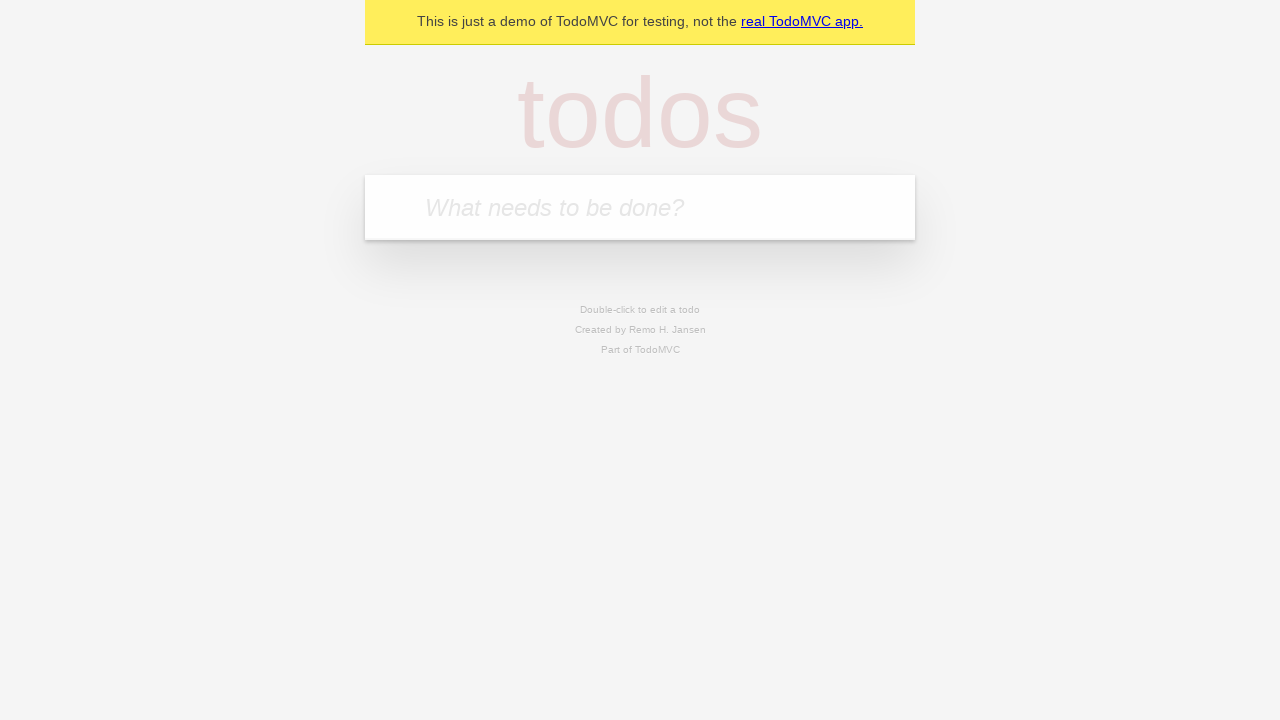

Filled input with 'buy some cheese' on internal:attr=[placeholder="What needs to be done?"i]
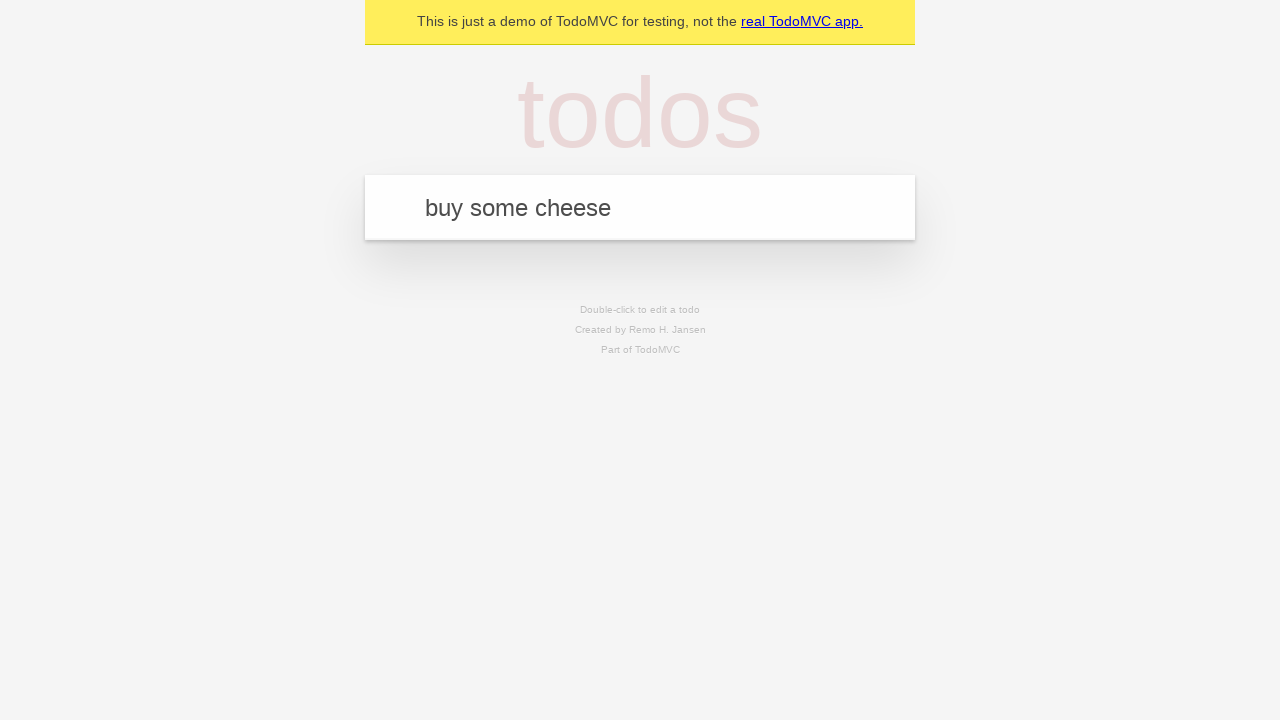

Pressed Enter to create first todo item on internal:attr=[placeholder="What needs to be done?"i]
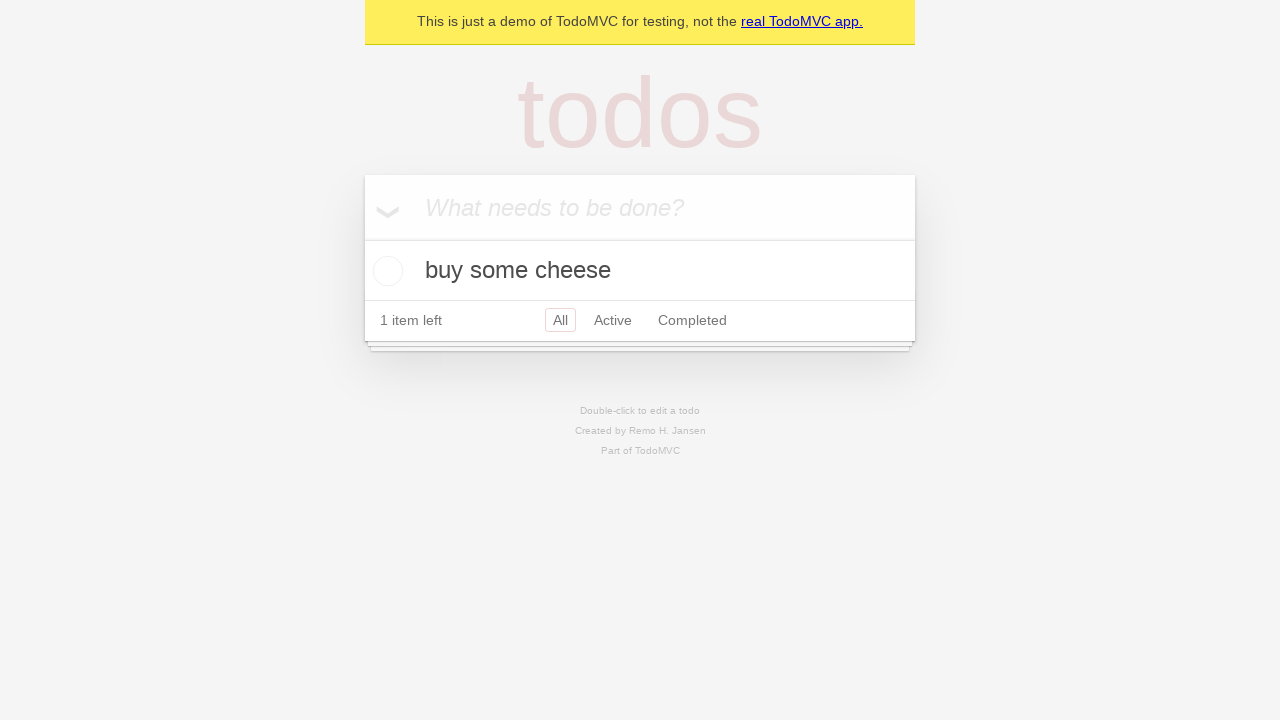

Filled input with 'feed the cat' on internal:attr=[placeholder="What needs to be done?"i]
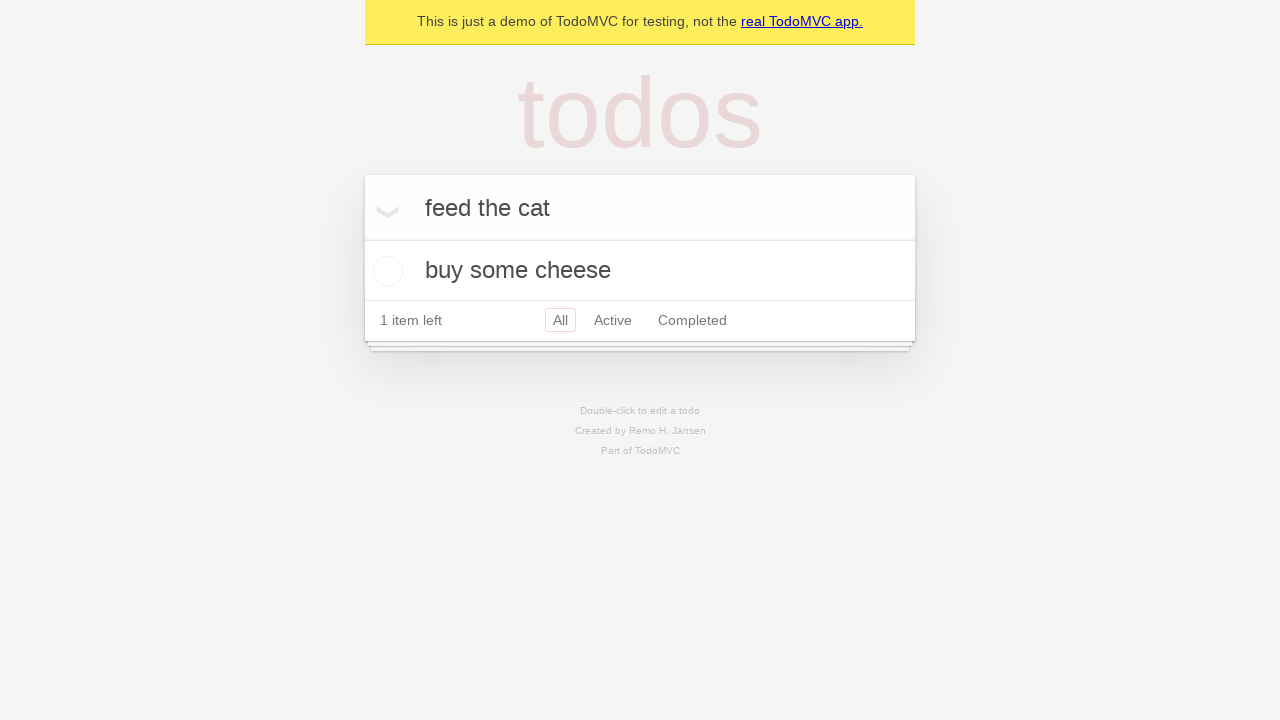

Pressed Enter to create second todo item on internal:attr=[placeholder="What needs to be done?"i]
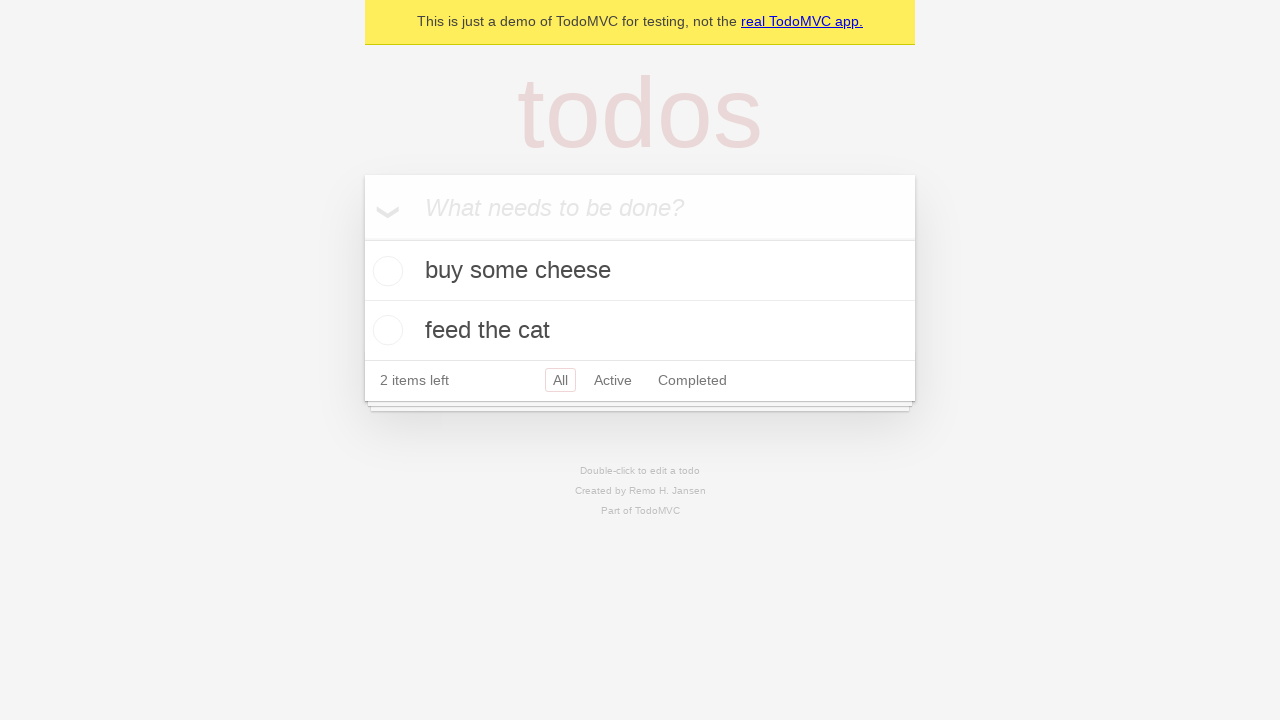

Waited for second todo item to be visible
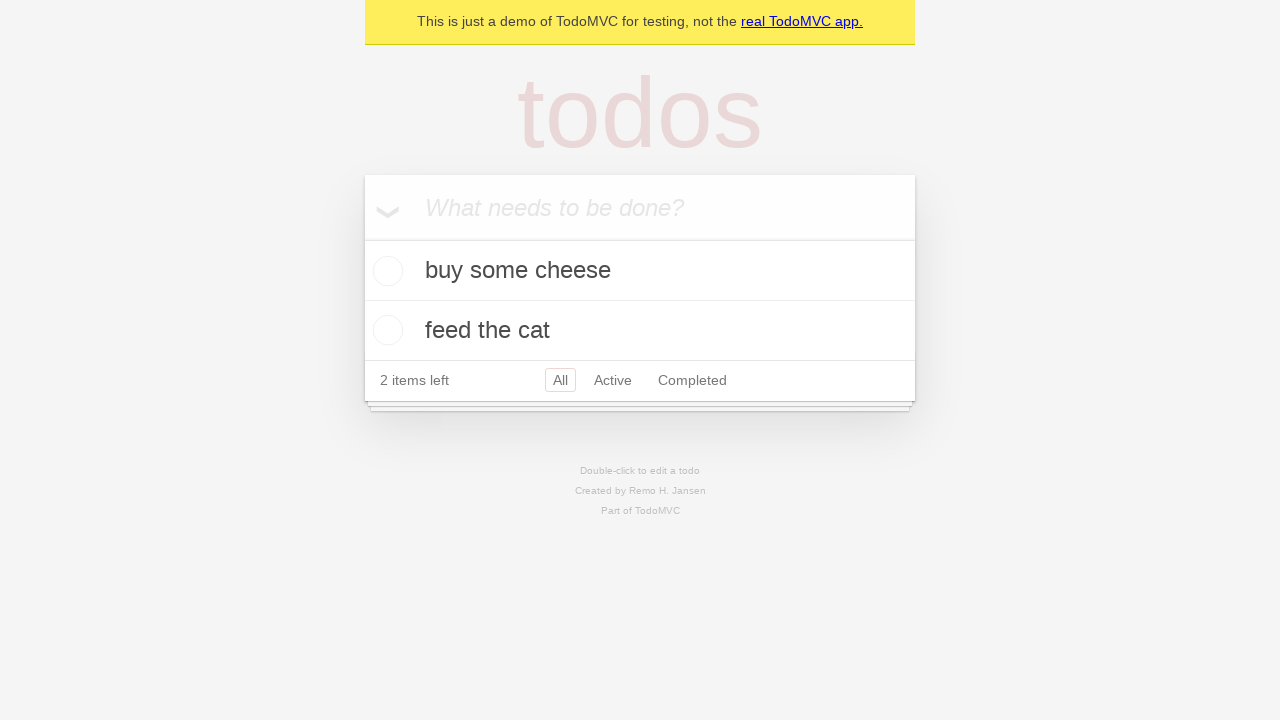

Located the first todo item
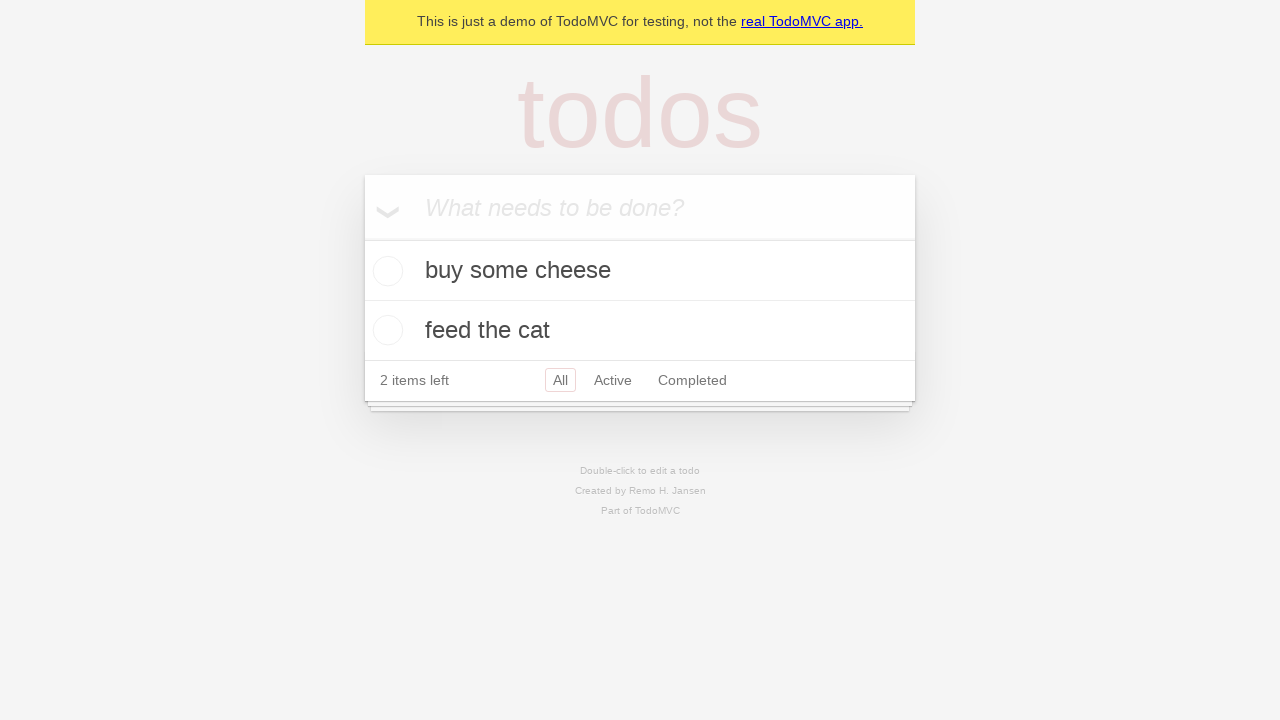

Checked the first todo item toggle at (385, 271) on internal:testid=[data-testid="todo-item"s] >> nth=0 >> .toggle
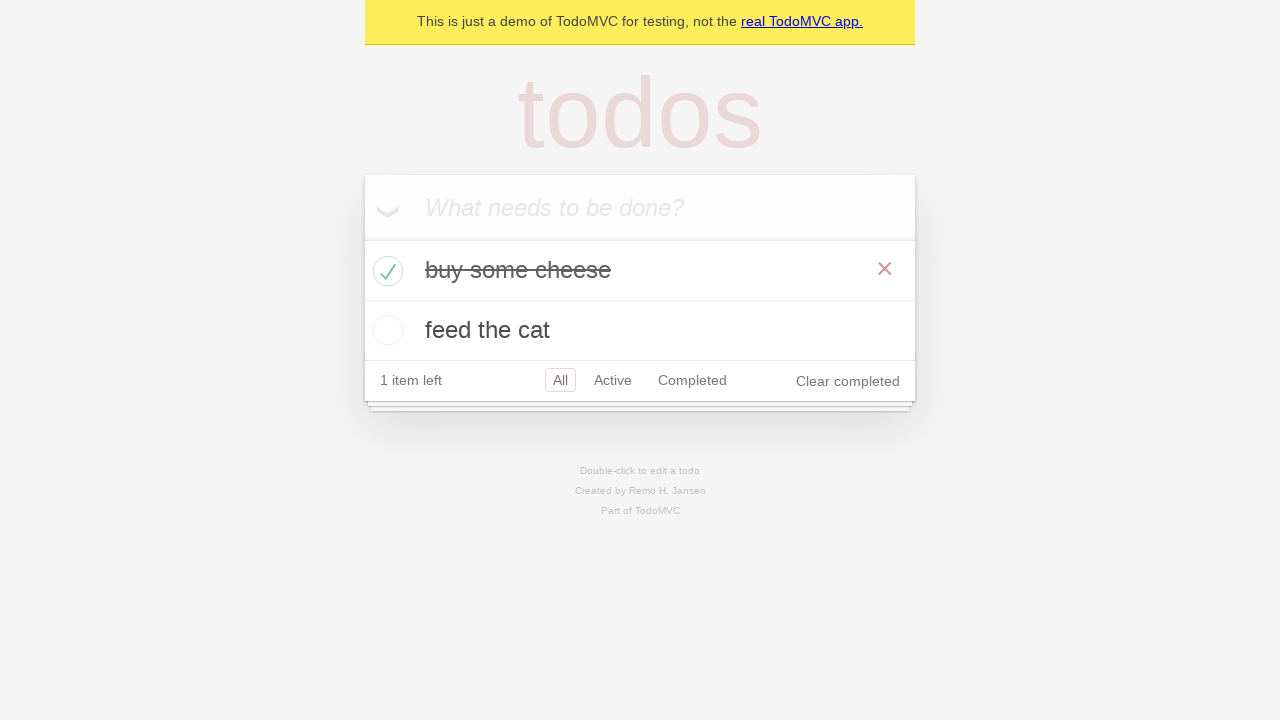

Unchecked the first todo item toggle to mark as incomplete at (385, 271) on internal:testid=[data-testid="todo-item"s] >> nth=0 >> .toggle
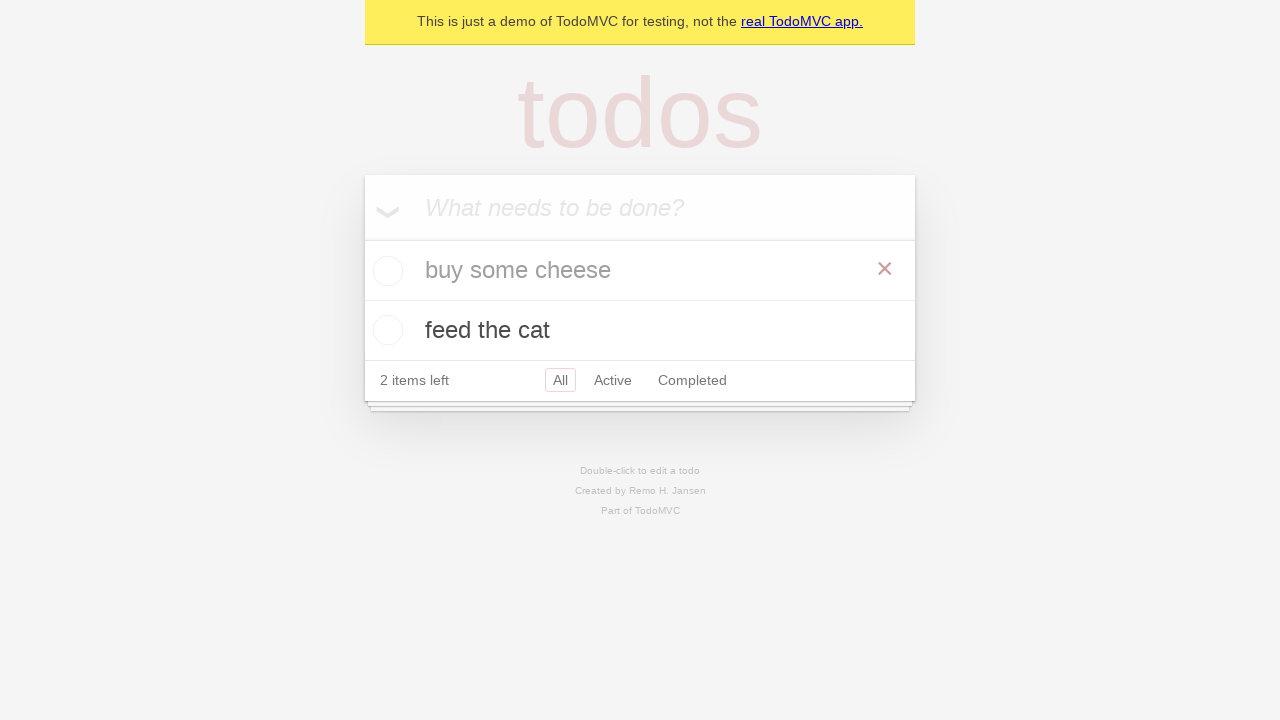

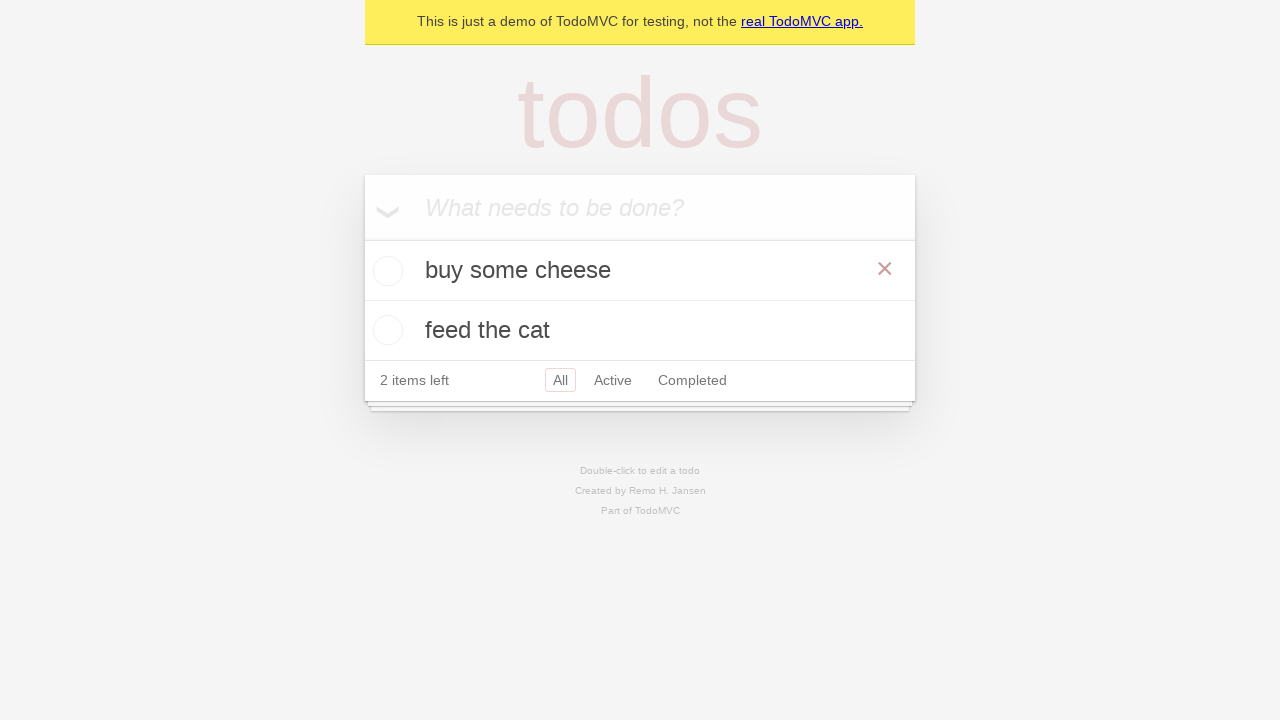